Tests iframe switching functionality by navigating to a practice page, scrolling down, and switching to the second iframe (index 1)

Starting URL: http://toolsqa.com/iframe-practice-page/

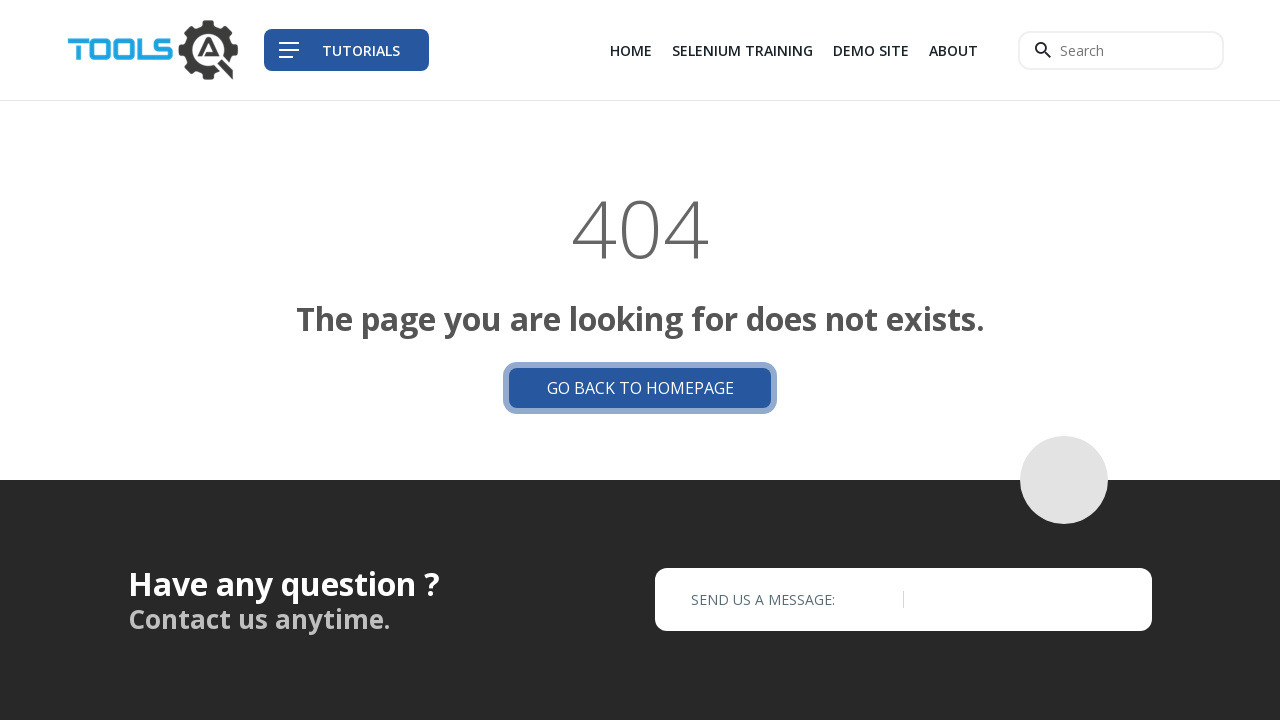

Scrolled down 500 pixels on the page
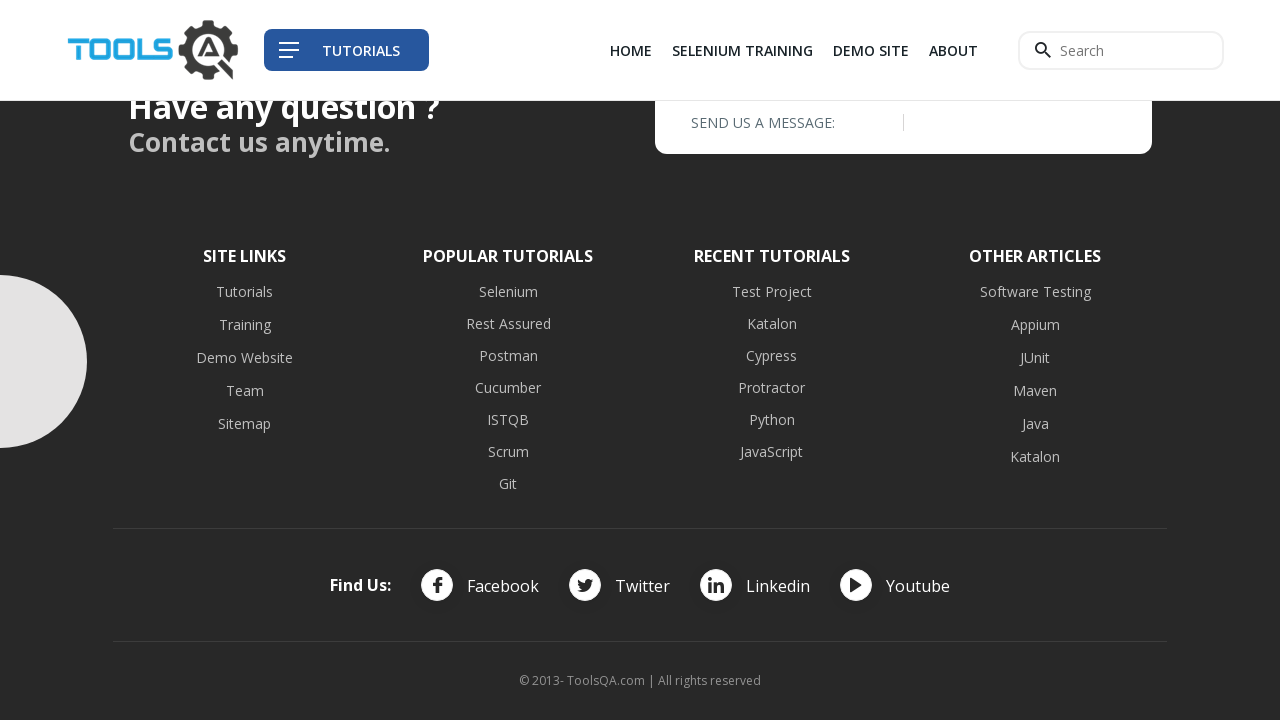

Located the second iframe (index 1)
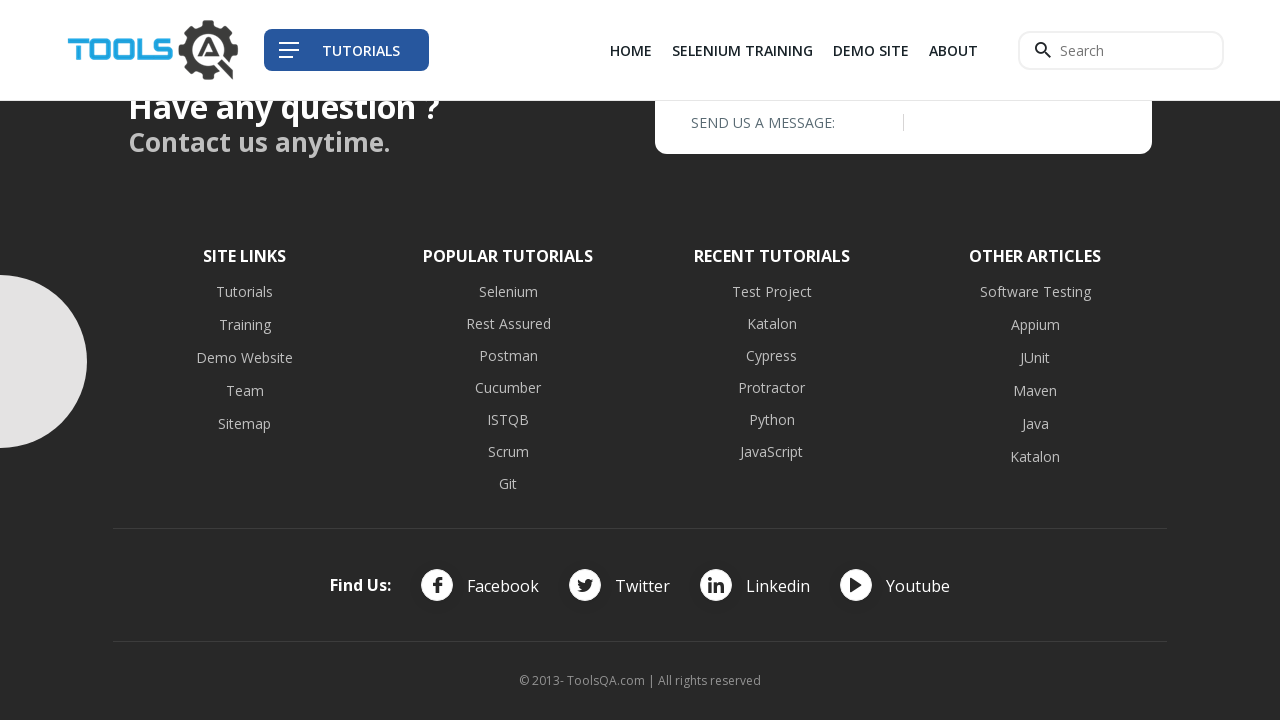

Waited 1000ms for frame to be available
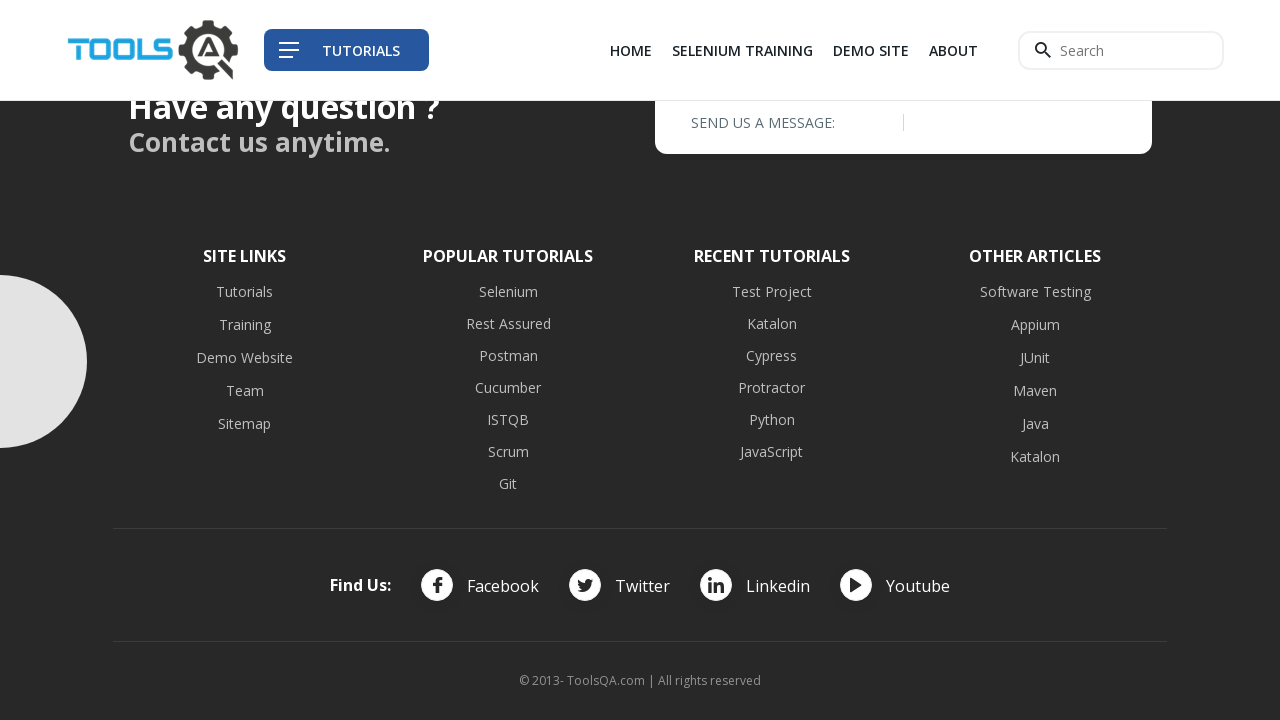

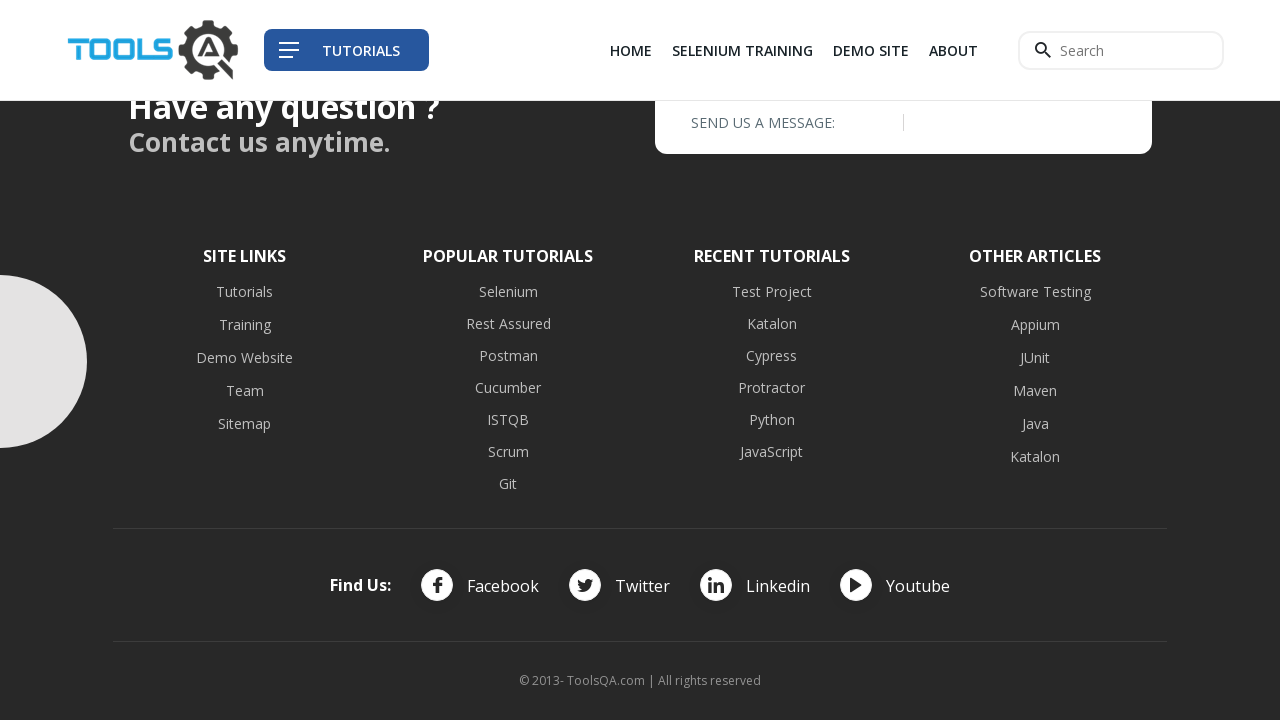